Tests alert handling functionality by clicking a button to trigger an alert, entering text, and dismissing it

Starting URL: https://www.leafground.com/alert.xhtml

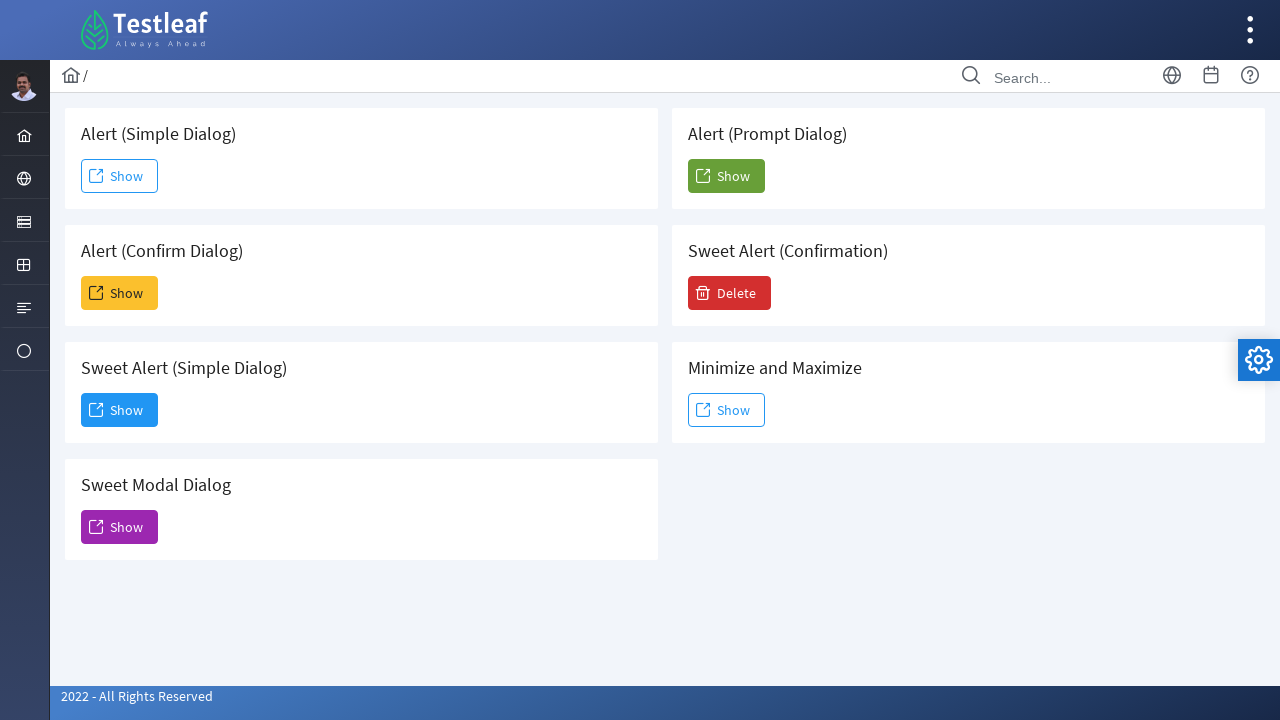

Clicked 'Show' button to trigger alert dialog at (726, 176) on xpath=//button[@id='j_idt88:j_idt104']//span[@class='ui-button-text ui-c'][norma
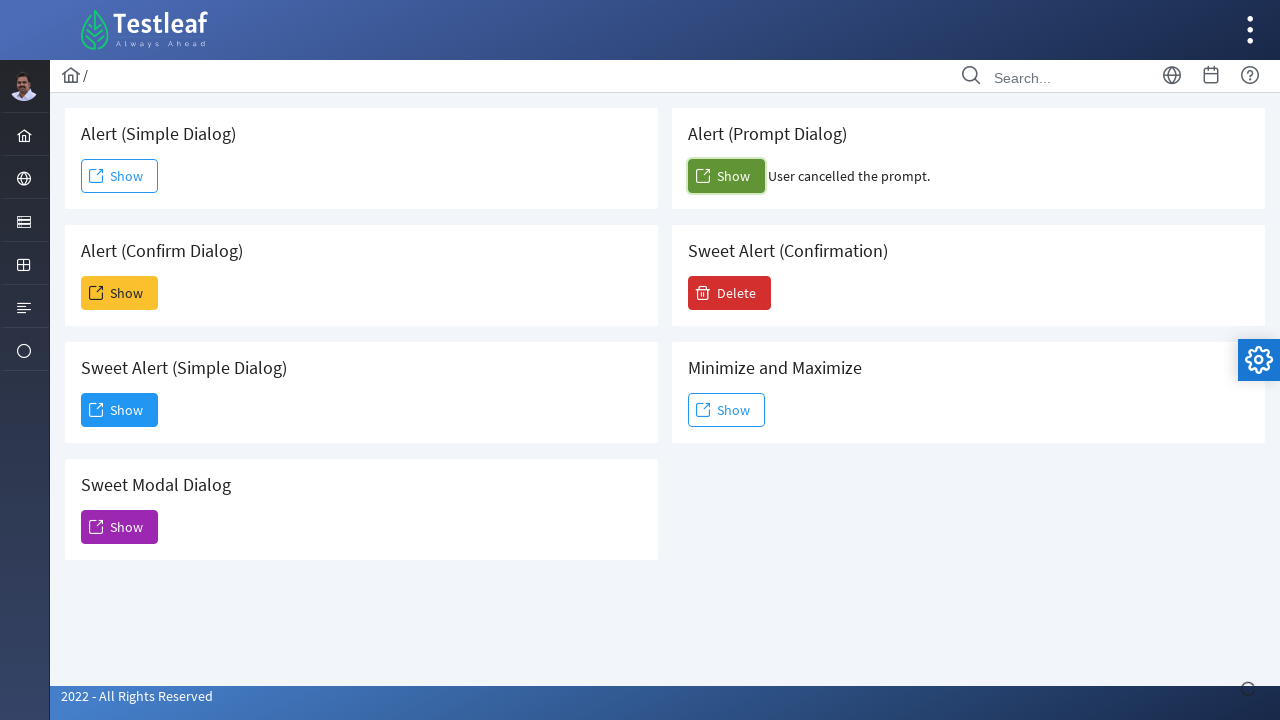

Set up dialog handler to accept alert and enter text 'vasumathi'
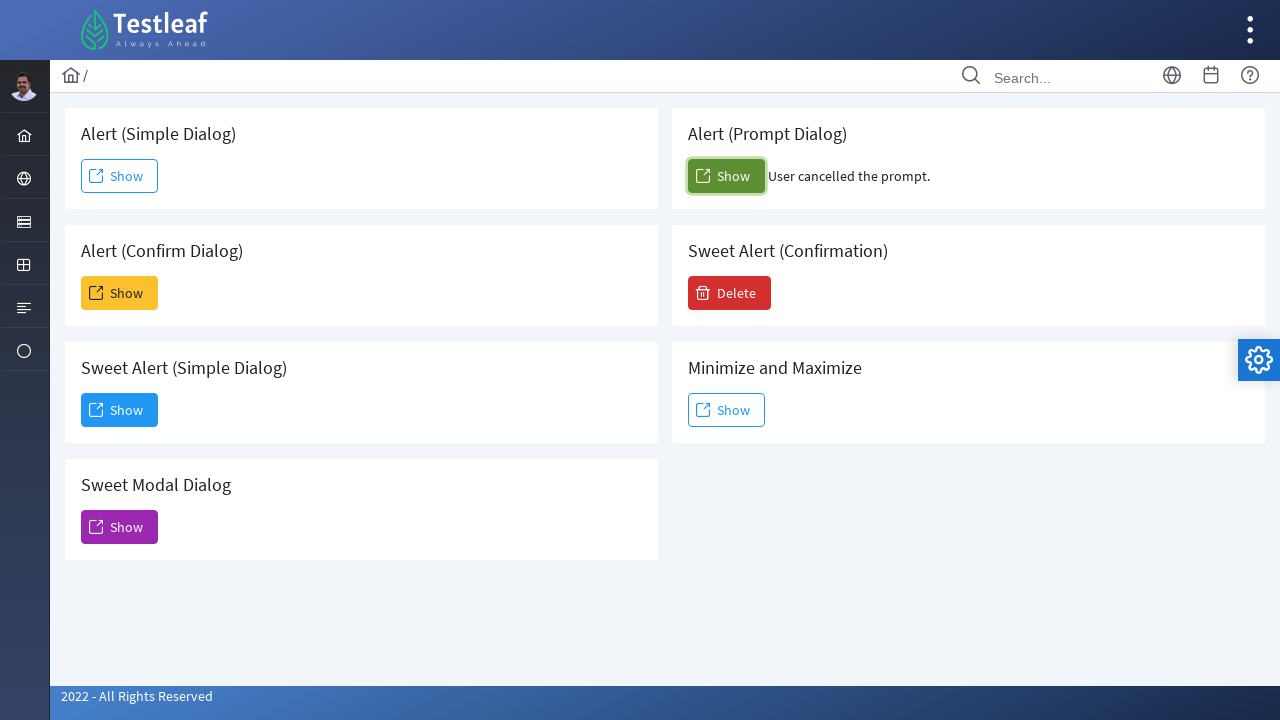

Retrieved confirmation result text from page
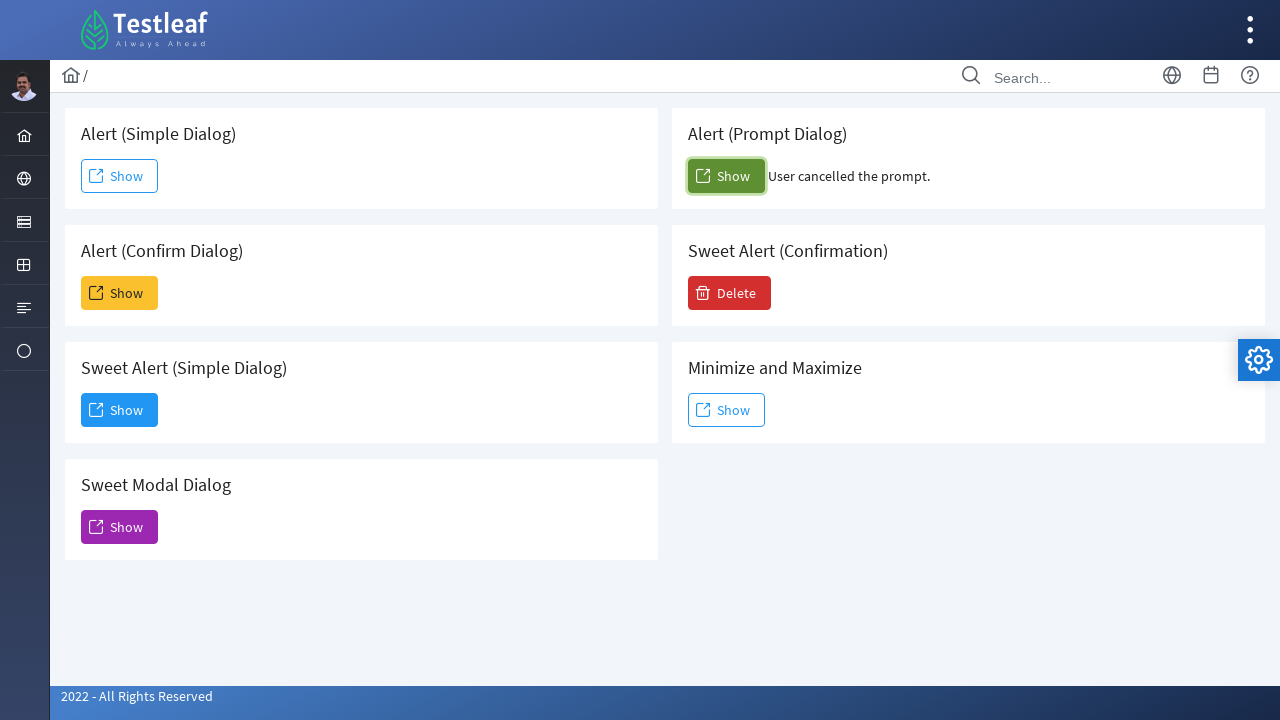

Printed confirmation text: User cancelled the prompt.
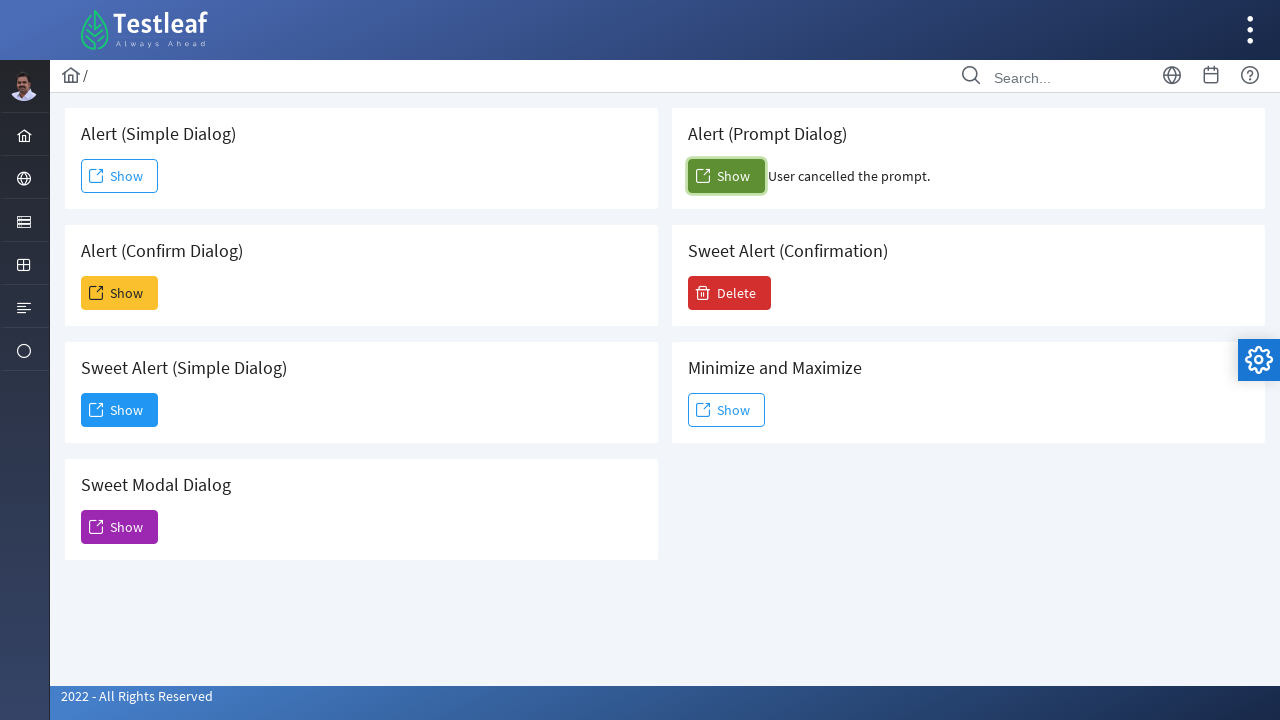

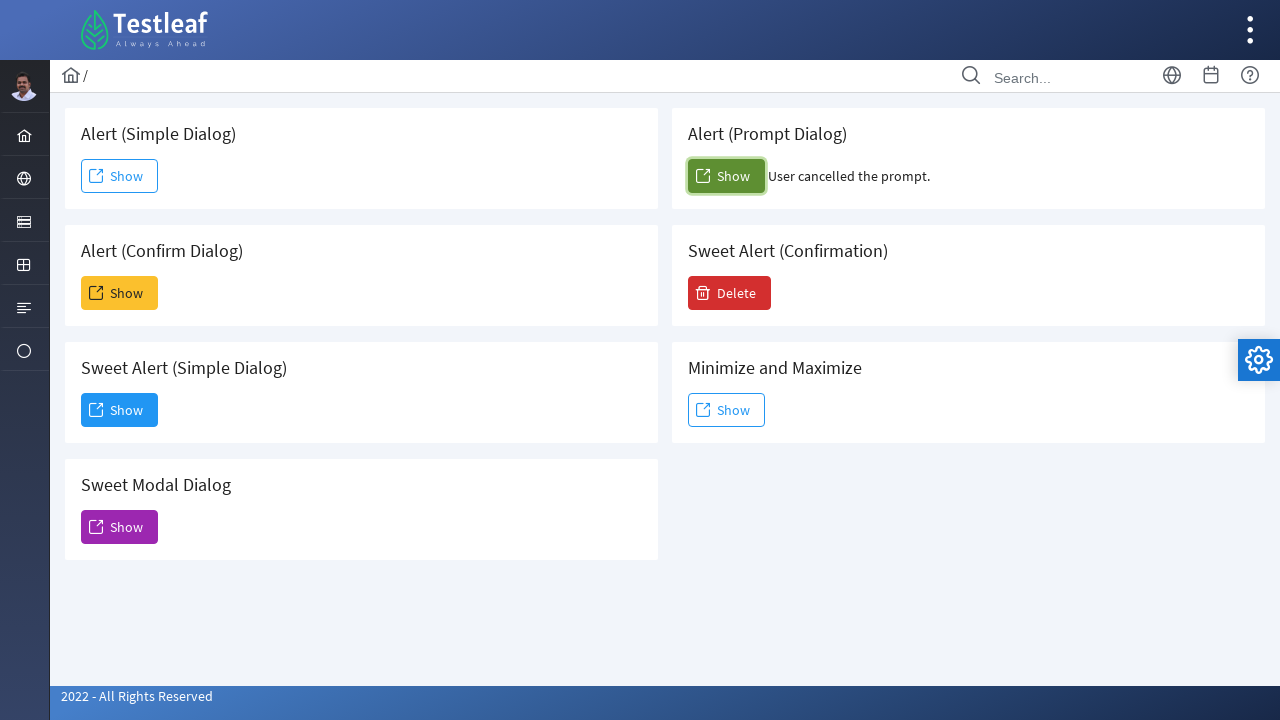